Tests form submission on W3Schools HTML try-it editor by switching to the result iframe, filling in first and last name fields, and submitting the form

Starting URL: https://www.w3schools.com/html/tryit.asp?filename=tryhtml_form_submit

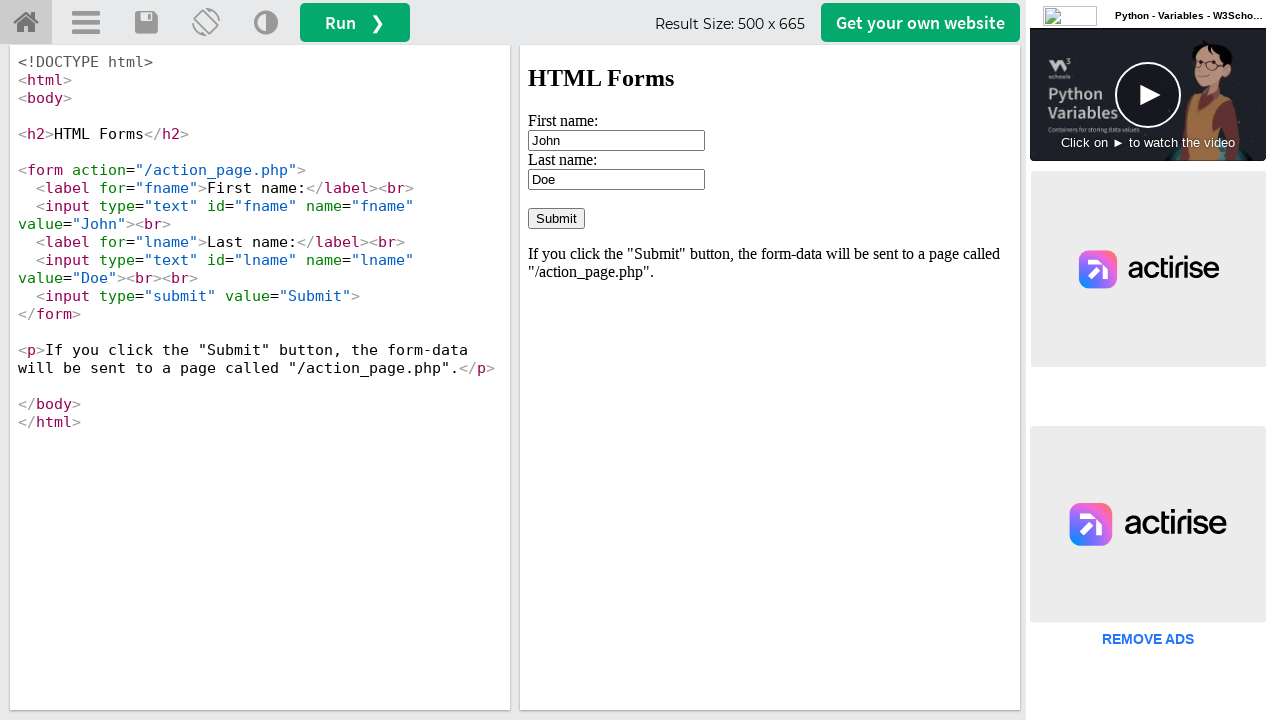

Located the iframe containing the form result
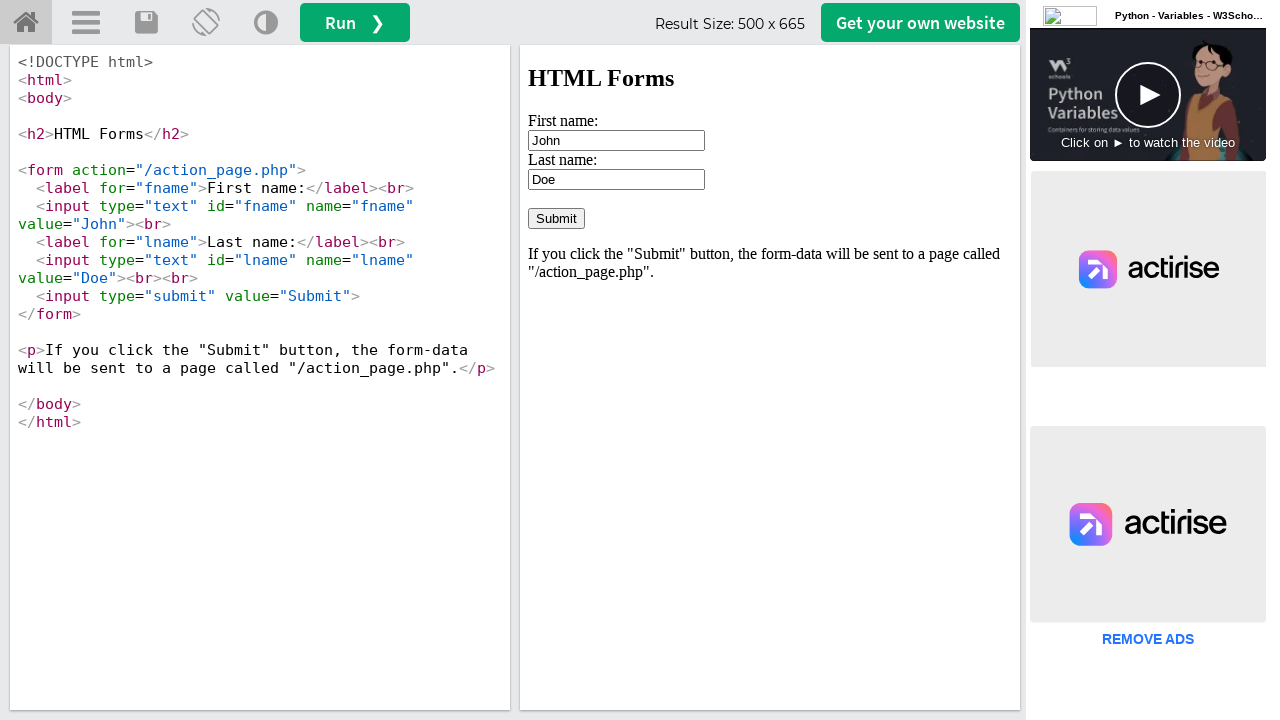

Cleared the first name field on #iframeResult >> internal:control=enter-frame >> input[name='fname']
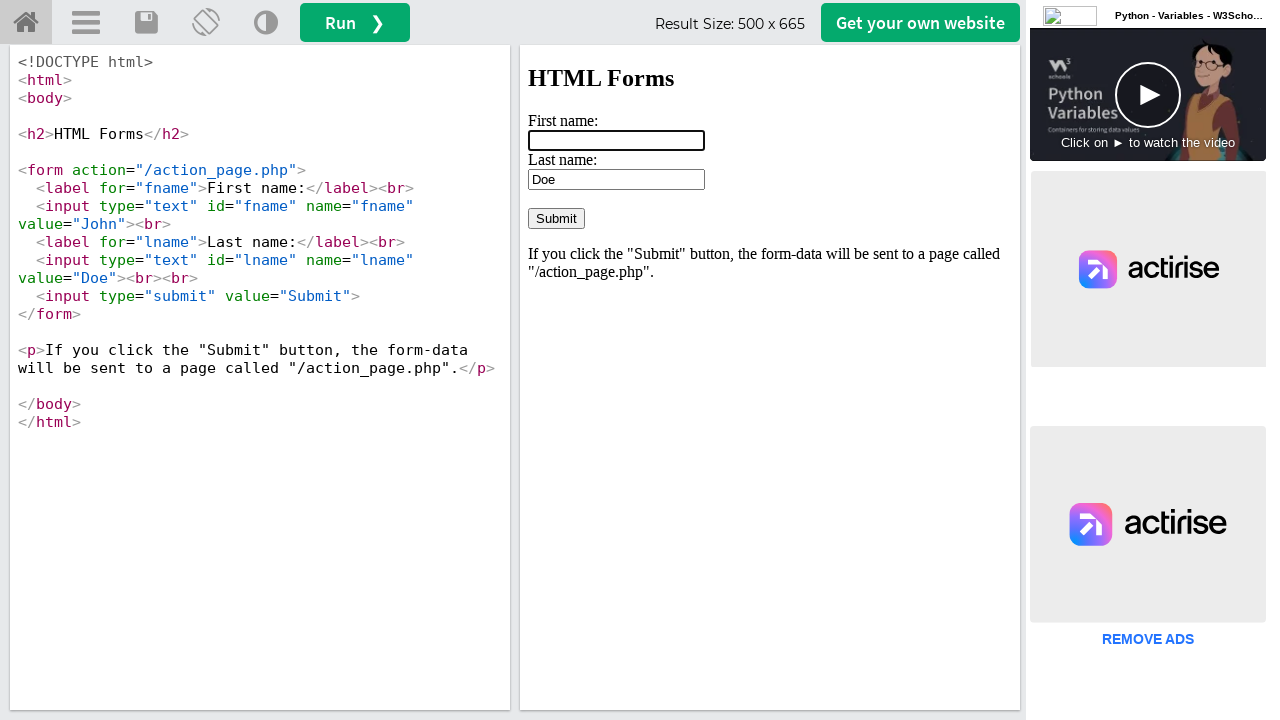

Filled first name field with 'abdul' on #iframeResult >> internal:control=enter-frame >> input[name='fname']
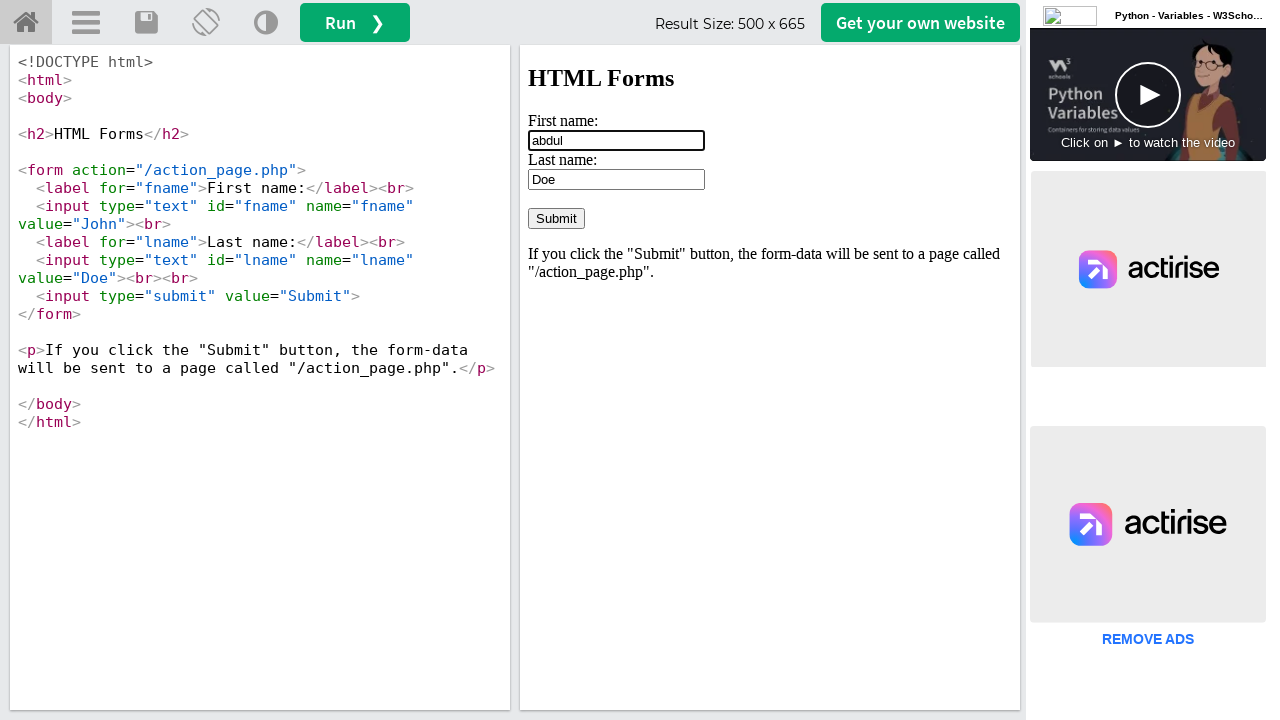

Cleared the last name field on #iframeResult >> internal:control=enter-frame >> input[name='lname']
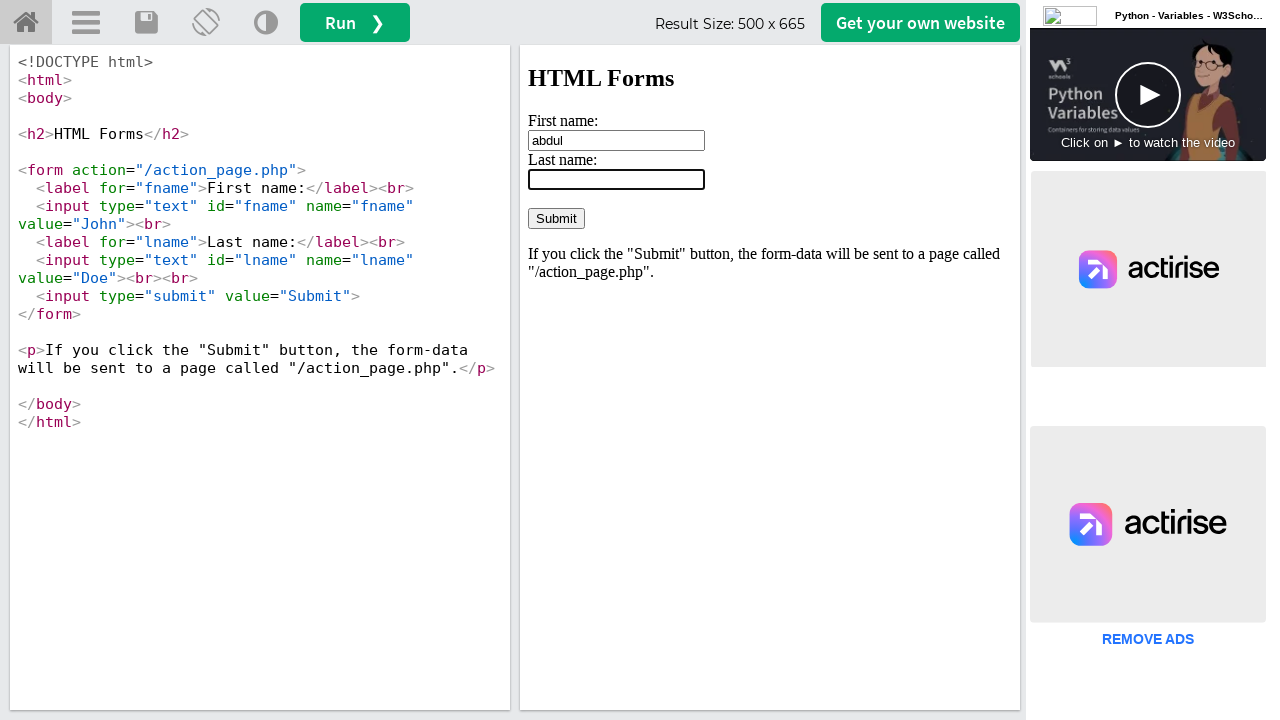

Filled last name field with 'kalam sir' on #iframeResult >> internal:control=enter-frame >> input[name='lname']
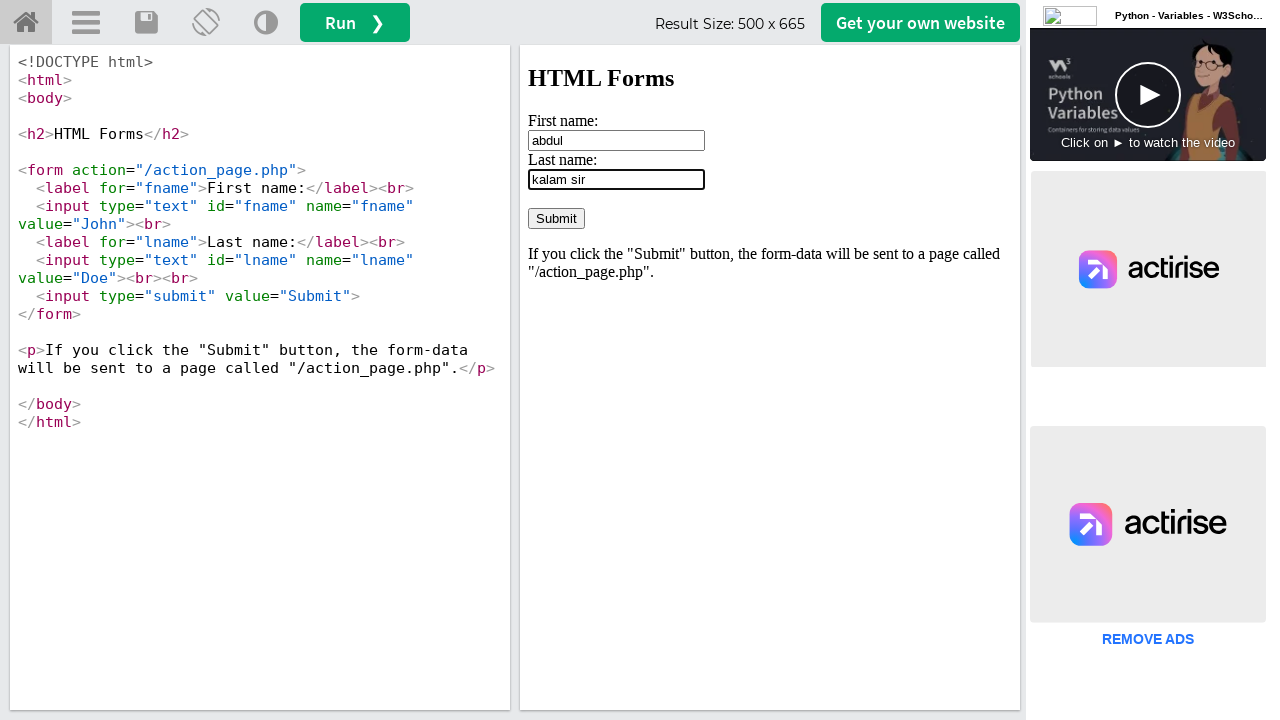

Clicked the submit button to submit the form at (556, 218) on #iframeResult >> internal:control=enter-frame >> input[type='submit']
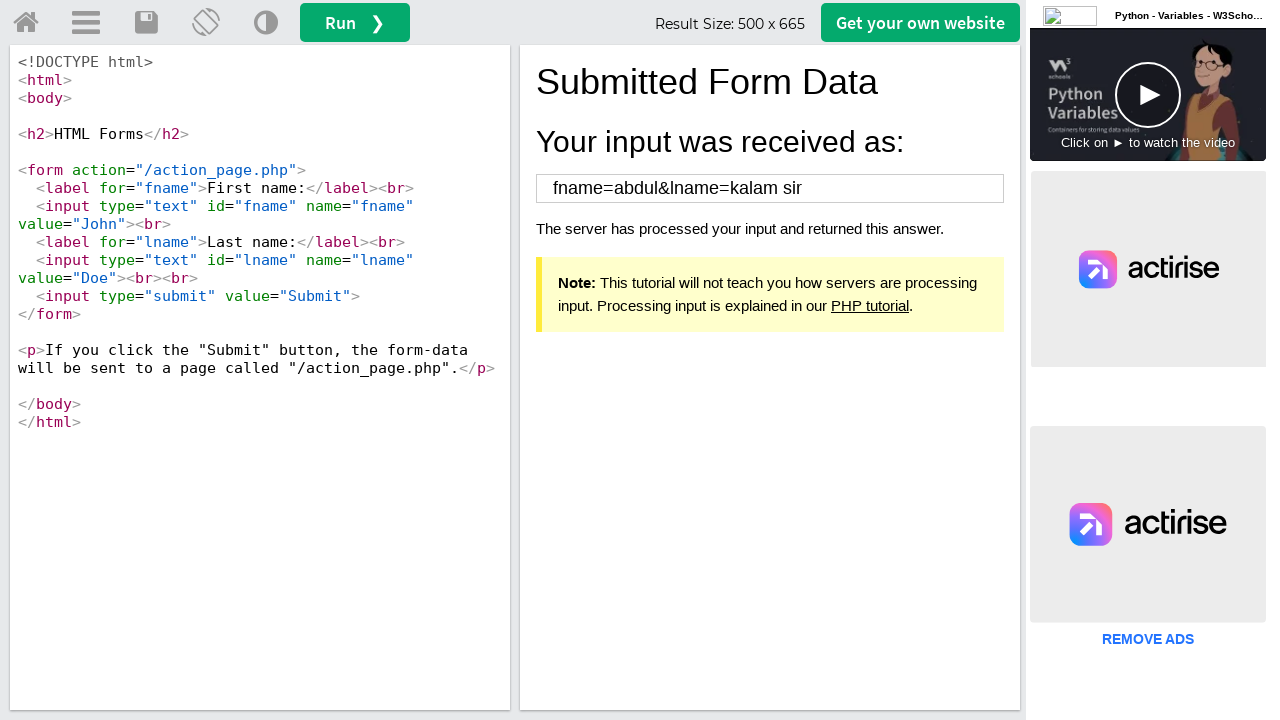

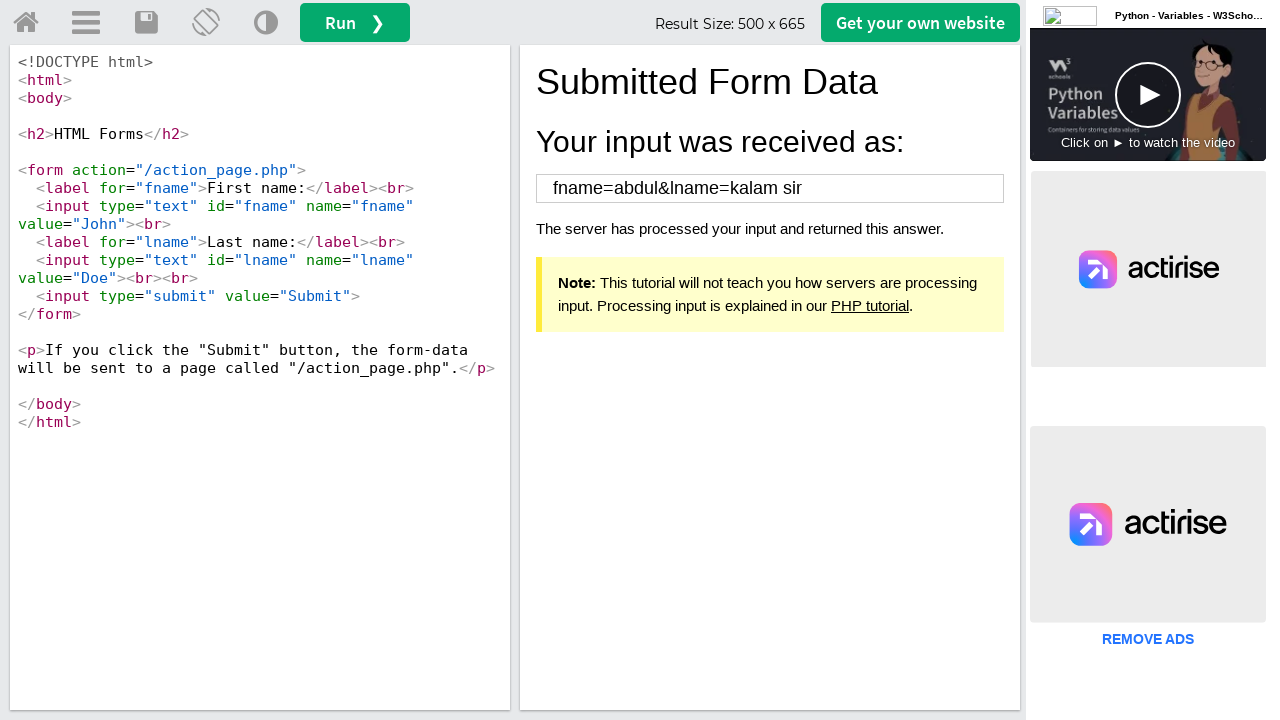